Navigates to a demo test page and fills an input field with text

Starting URL: http://applitools.github.io/demo/TestPages/FramesTestPage/

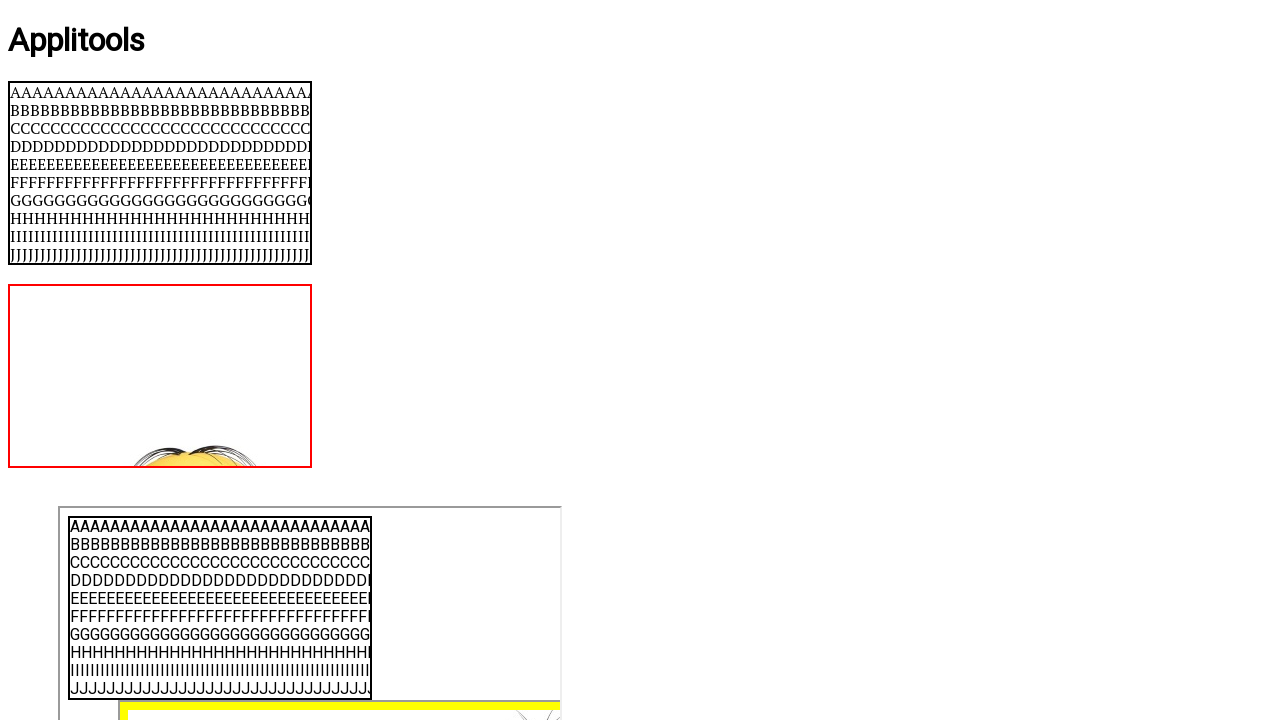

Page loaded and domcontentloaded event fired
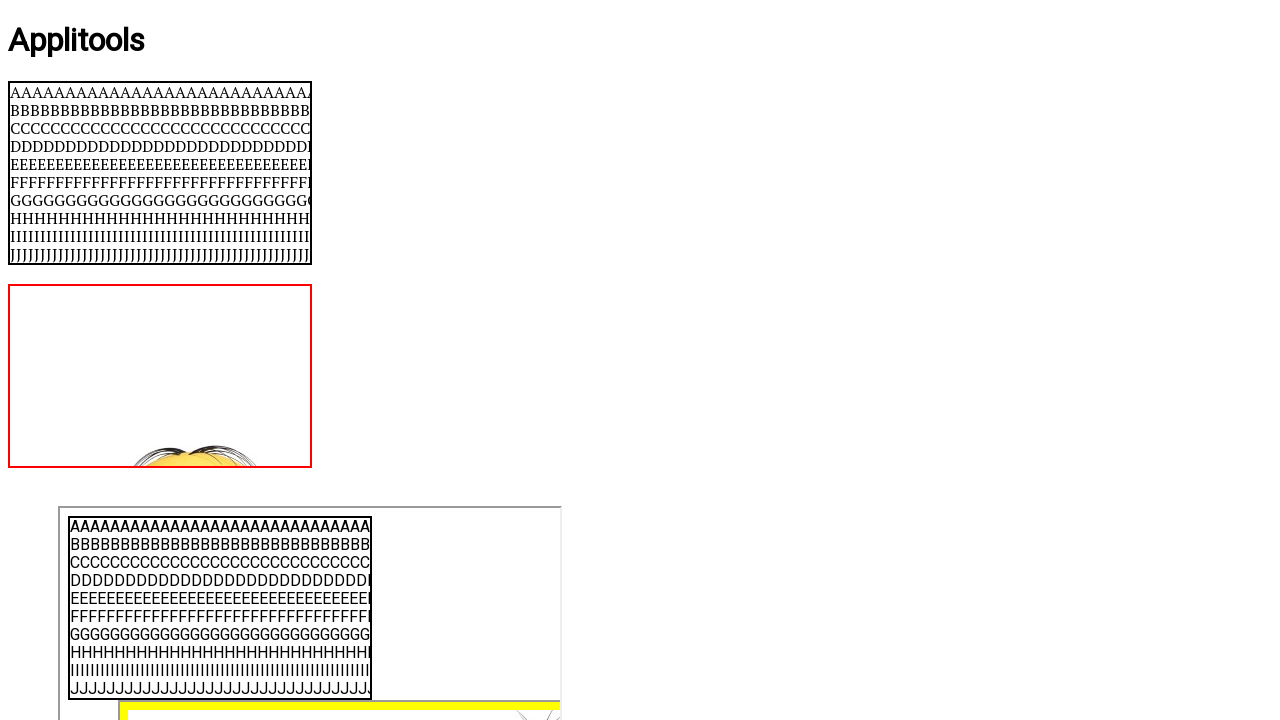

Filled input field with 'My Input' on input
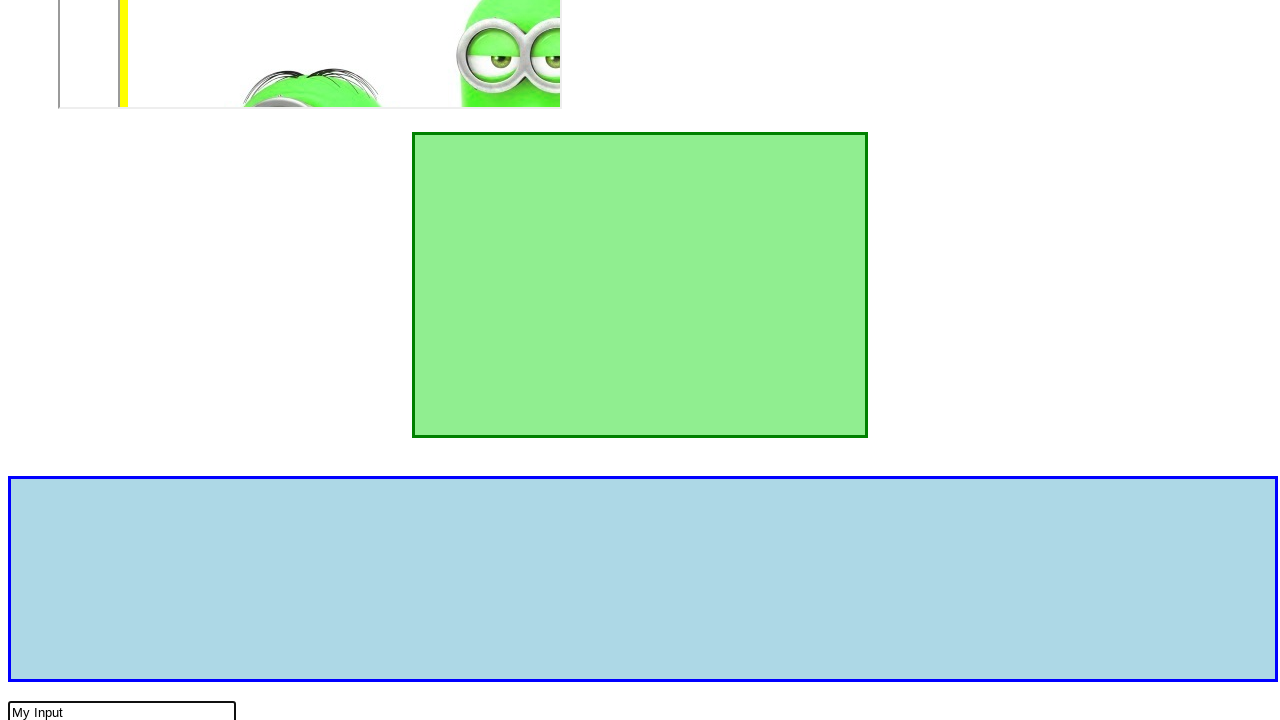

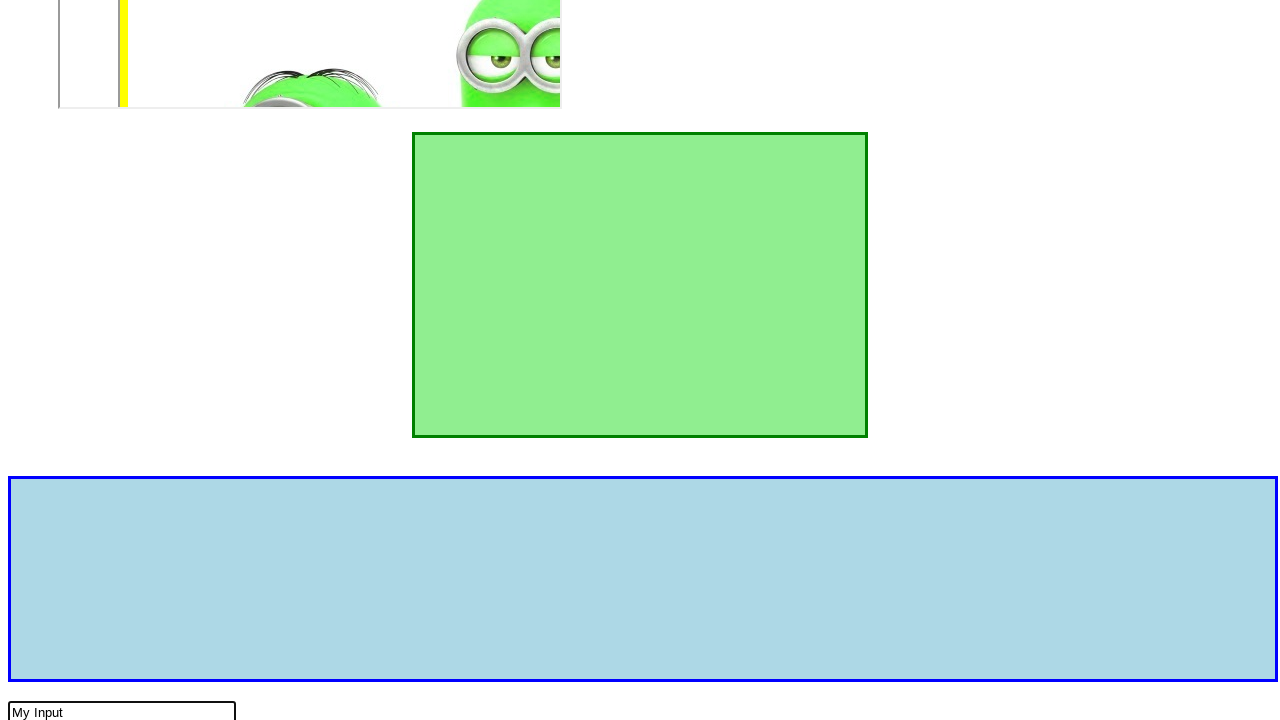